Tests text input by filling a field and clicking a button that updates its text

Starting URL: http://www.uitestingplayground.com/textinput

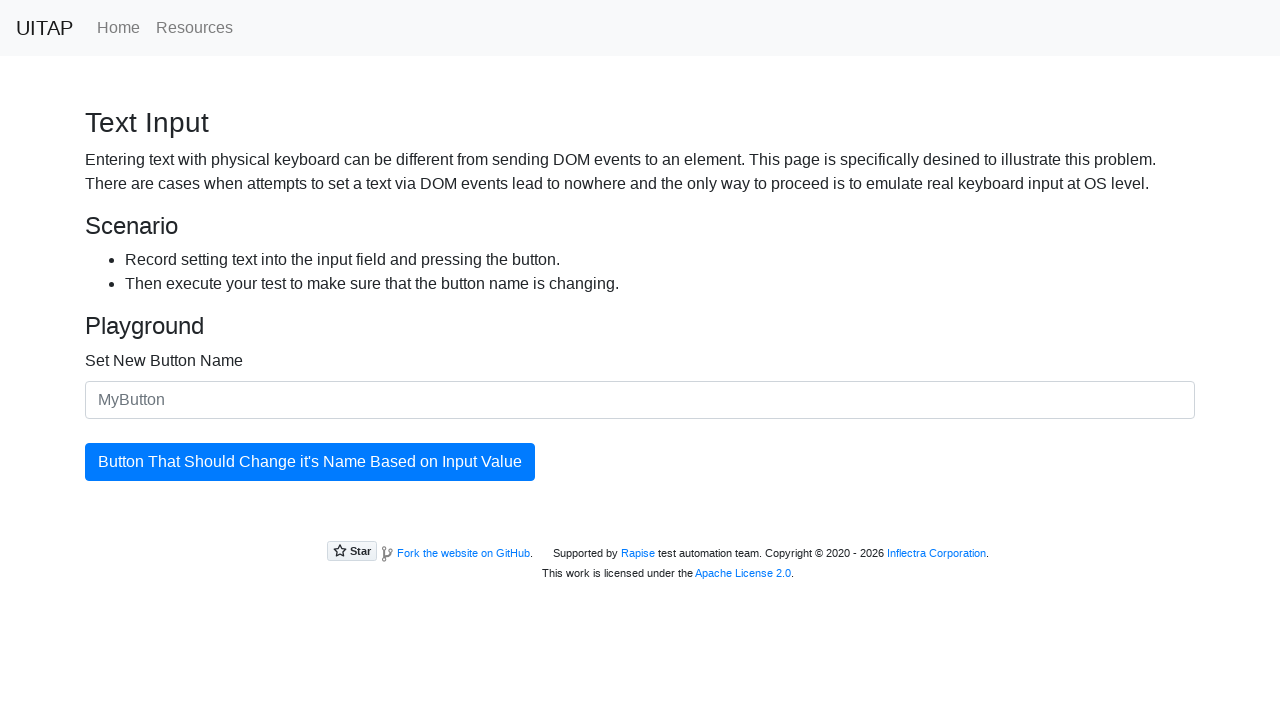

Filled new button name input with '1234' on #newButtonName
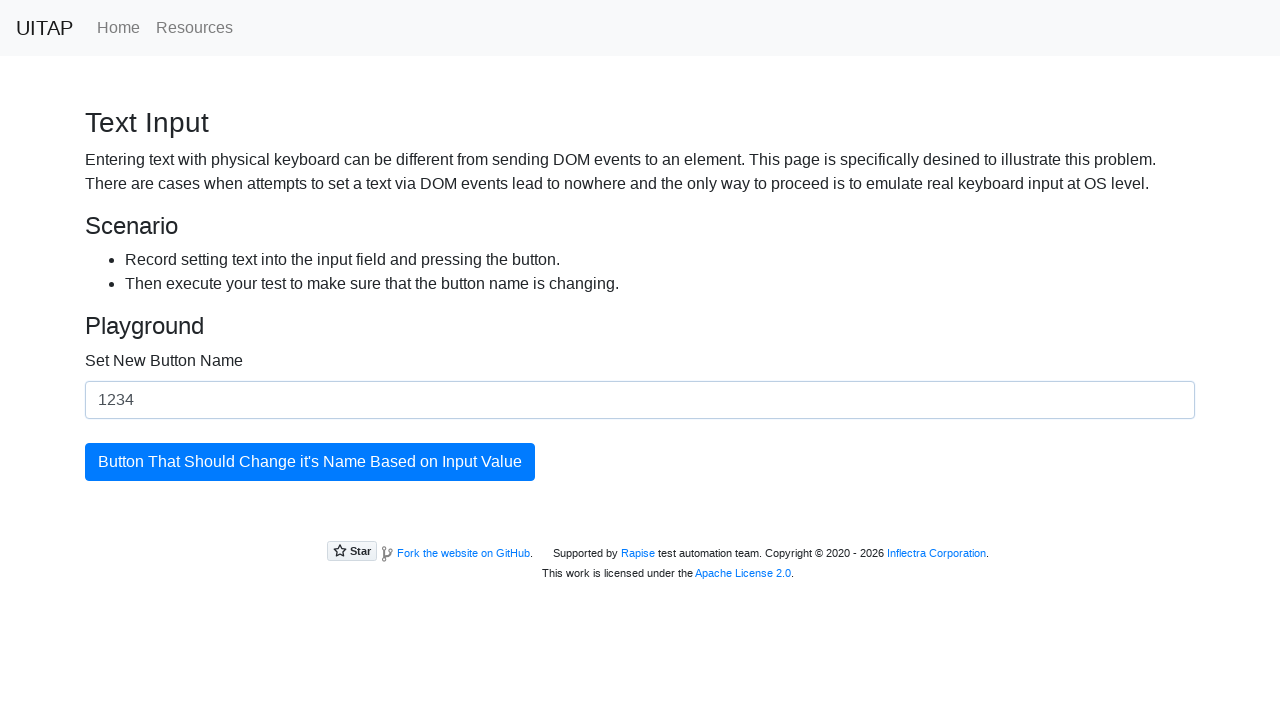

Clicked the updating button at (310, 462) on #updatingButton
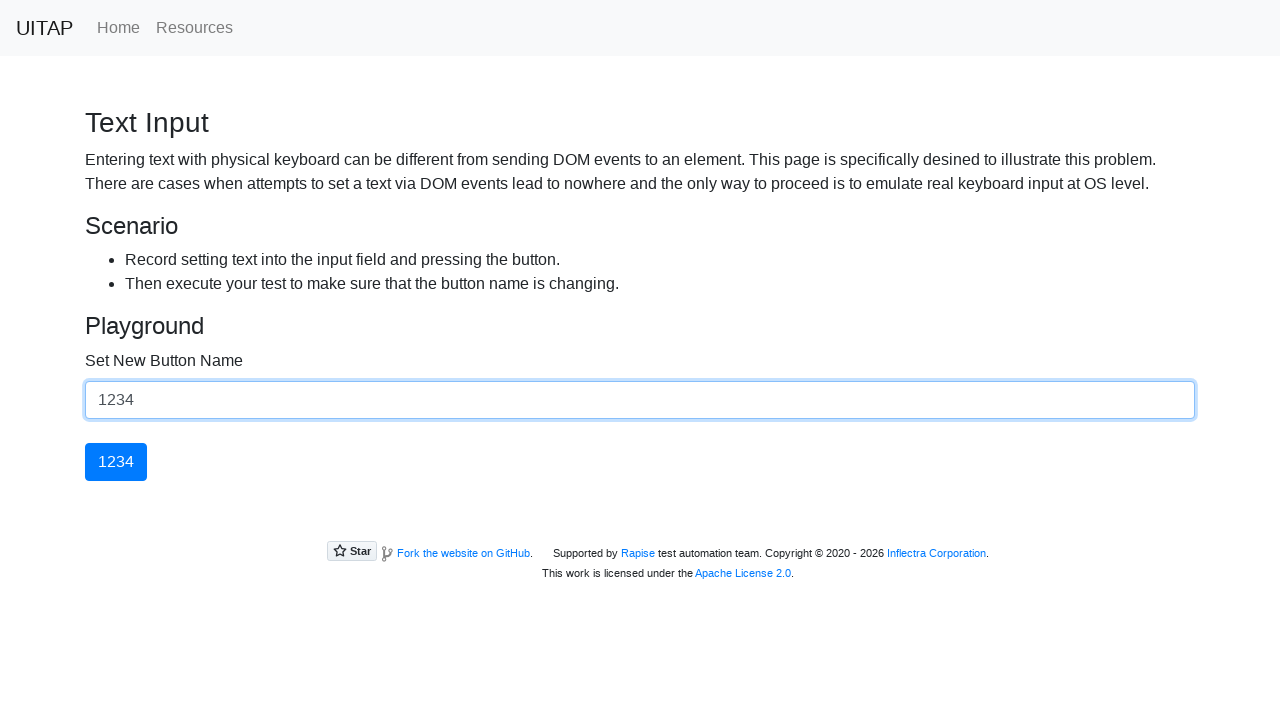

Verified button text successfully updated to '1234'
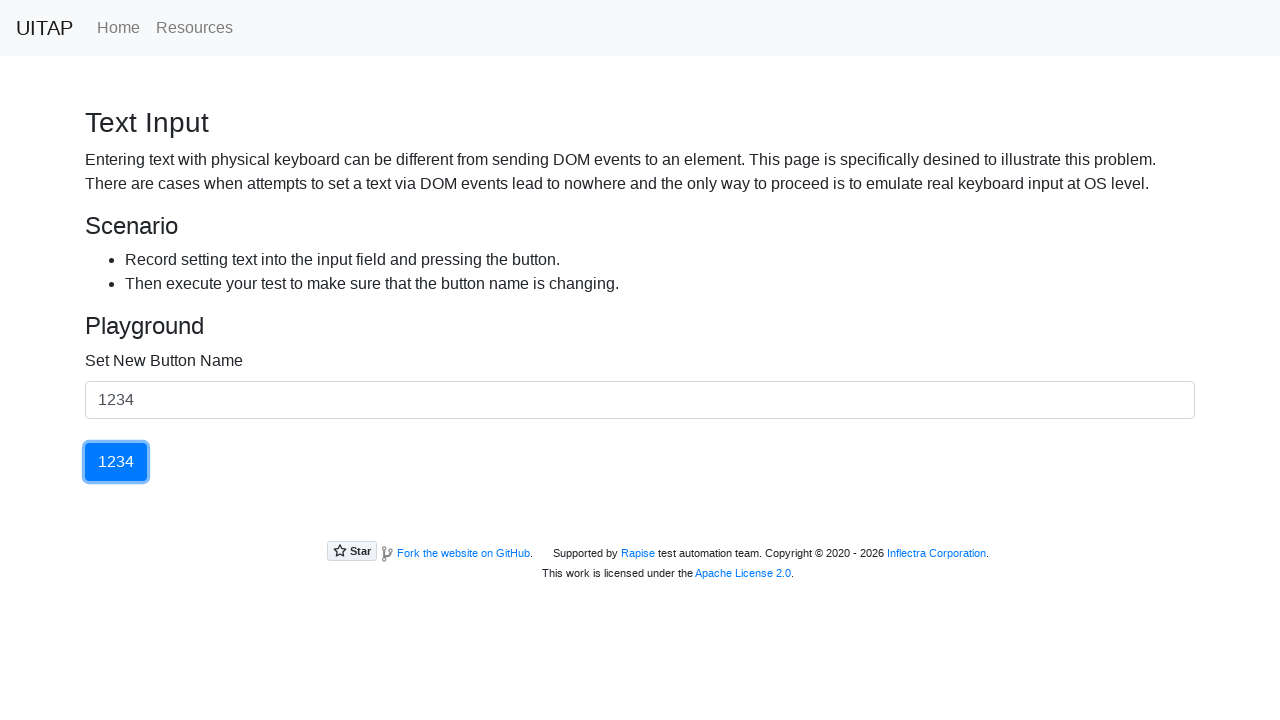

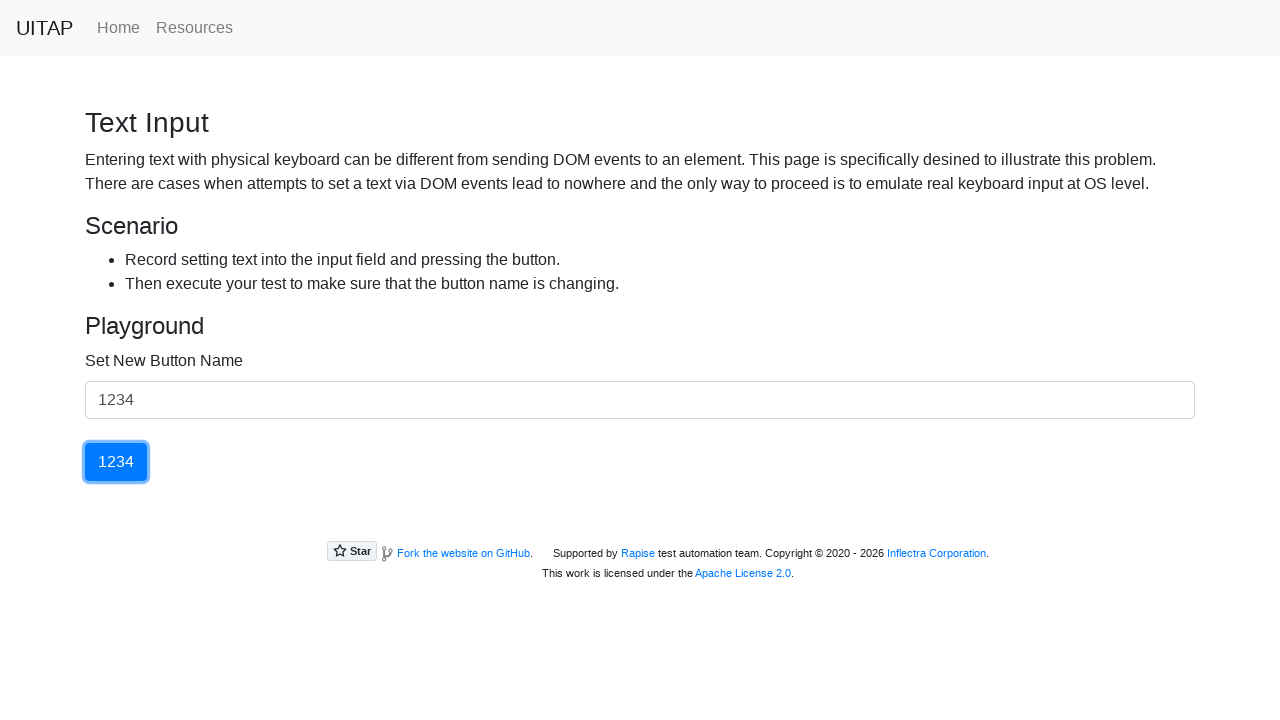